Tests dynamic content by logging in and verifying that flash sale GIF advertisements are displayed on the page

Starting URL: https://demo.applitools.com/hackathon.html?showAd=true

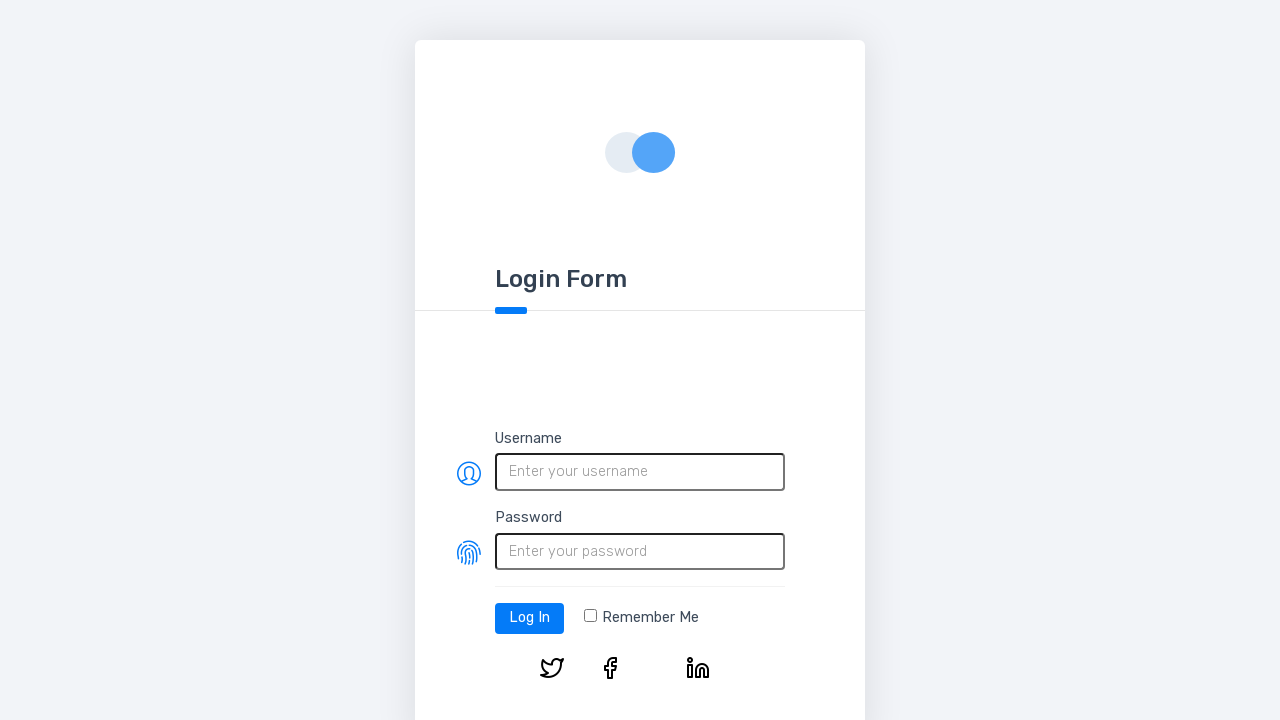

Navigated to hackathon page with ad enabled
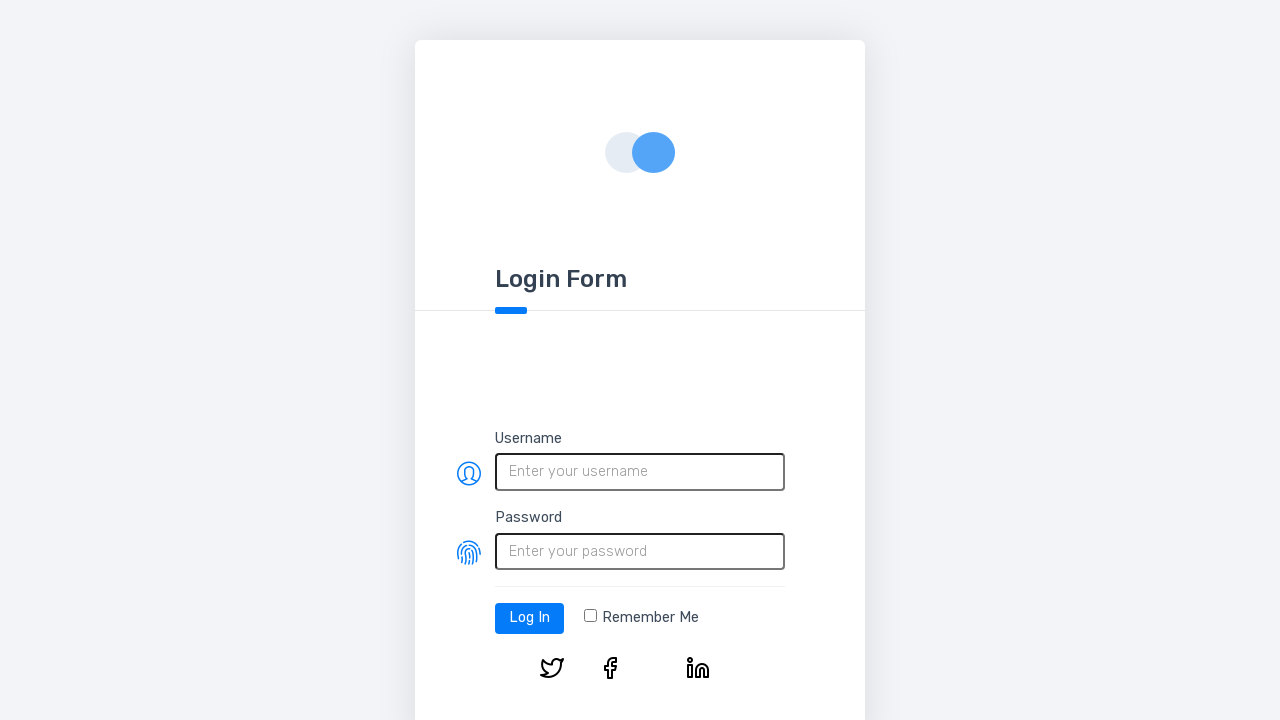

Filled username field with 'test' on //div[1][@class='form-group']/input
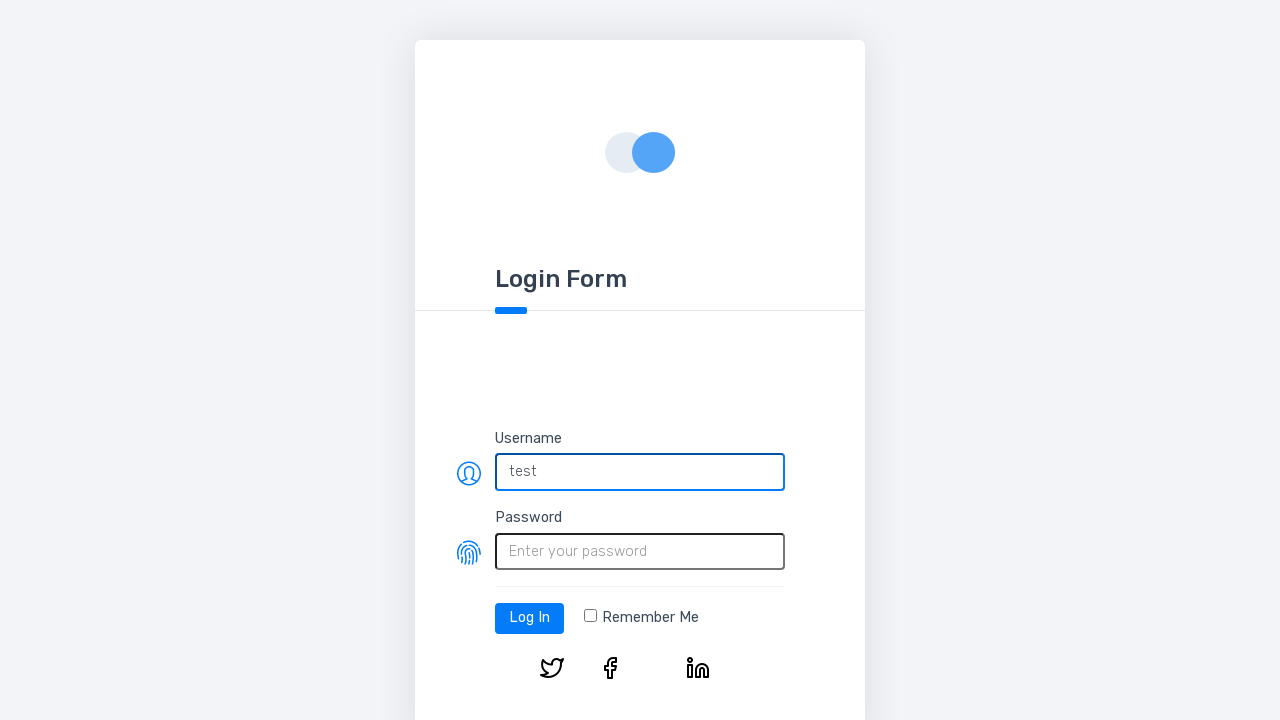

Filled password field with 'test' on //div[2][@class='form-group']/input
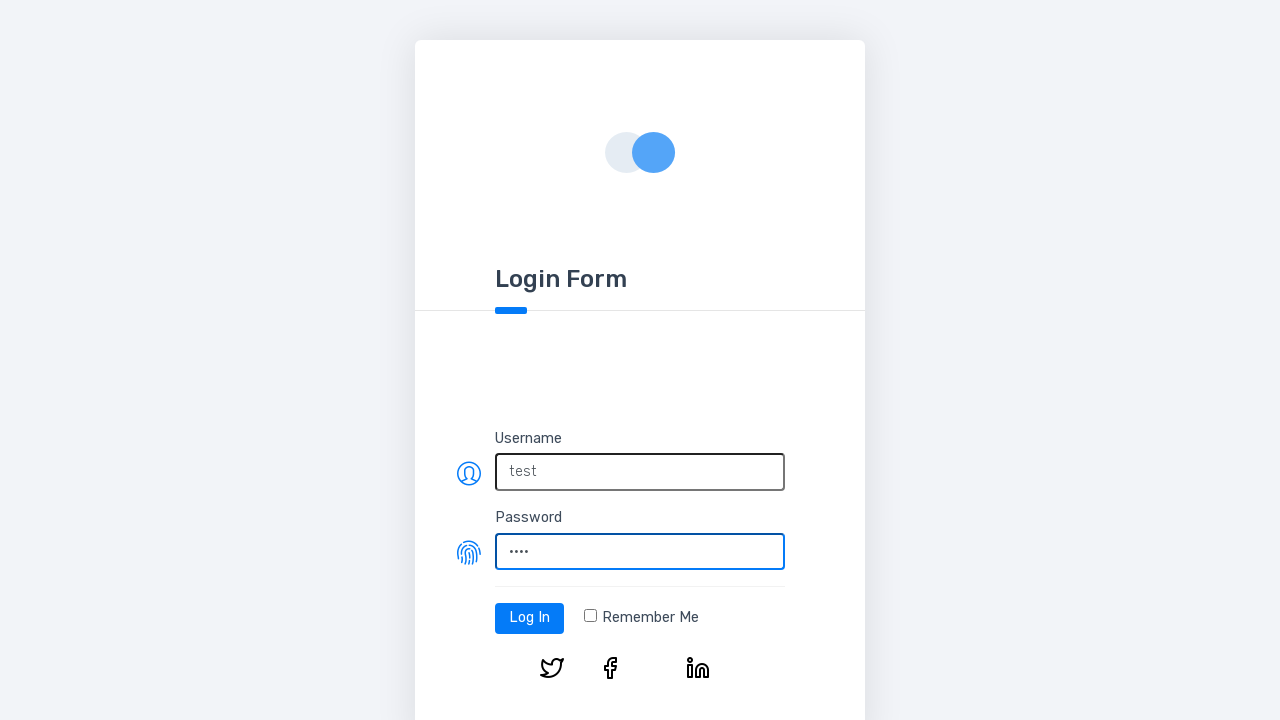

Clicked login button at (530, 618) on xpath=//div[@class='buttons-w']/button
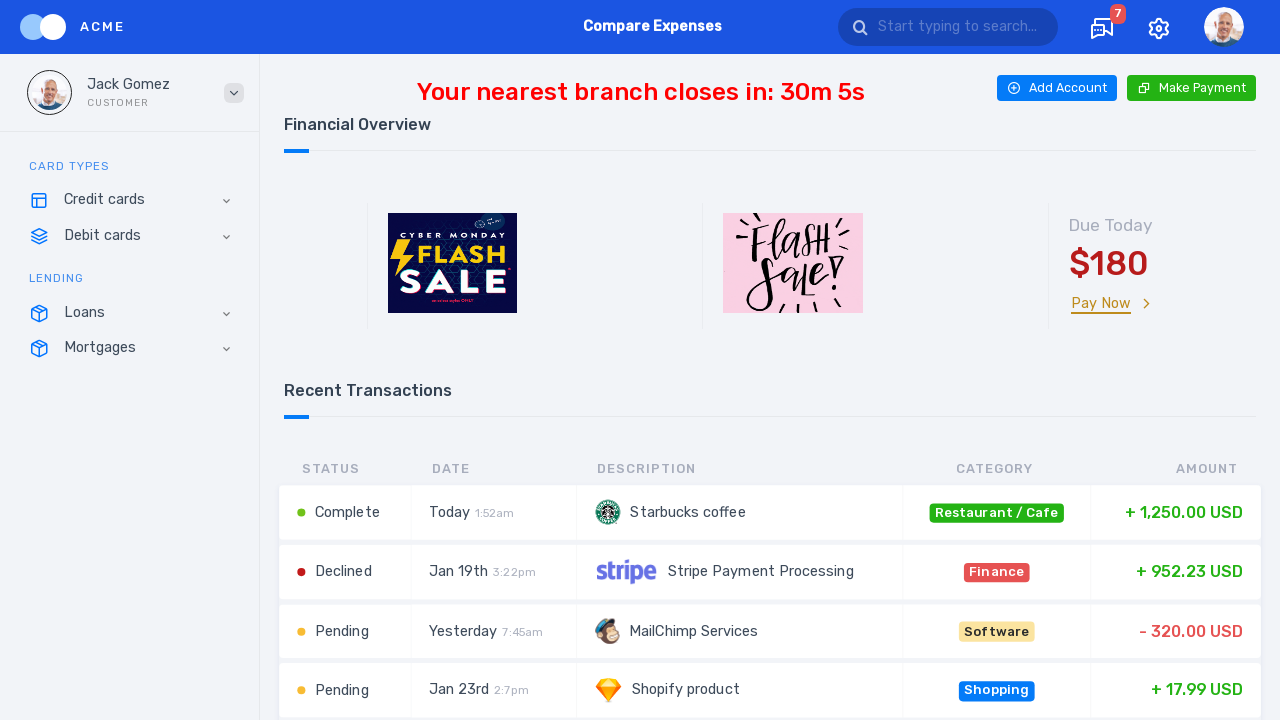

First flash sale GIF advertisement appeared
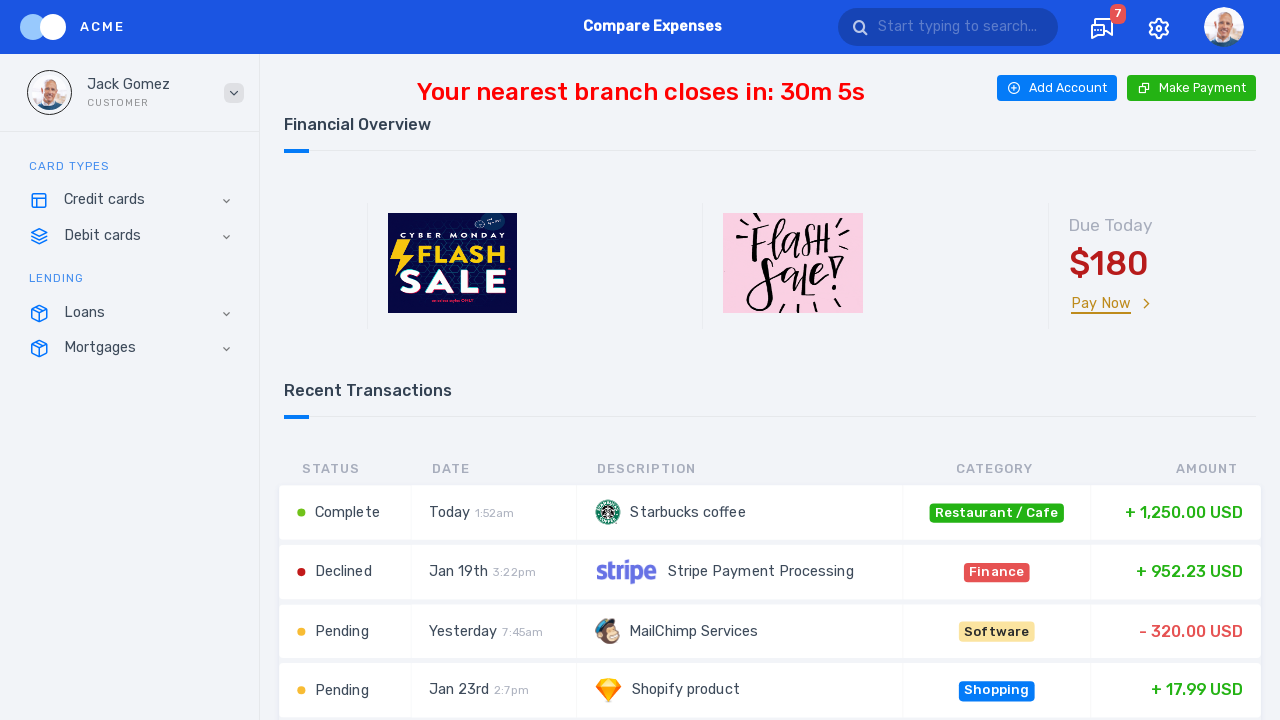

Second flash sale GIF advertisement appeared
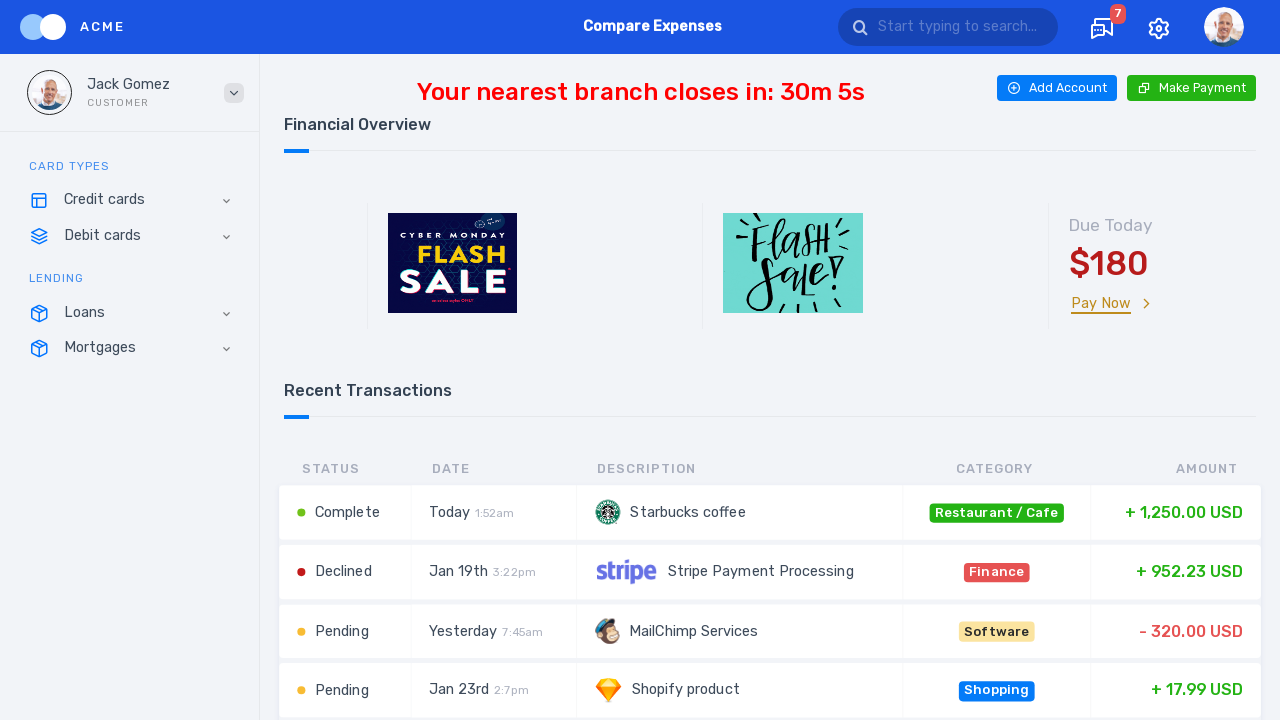

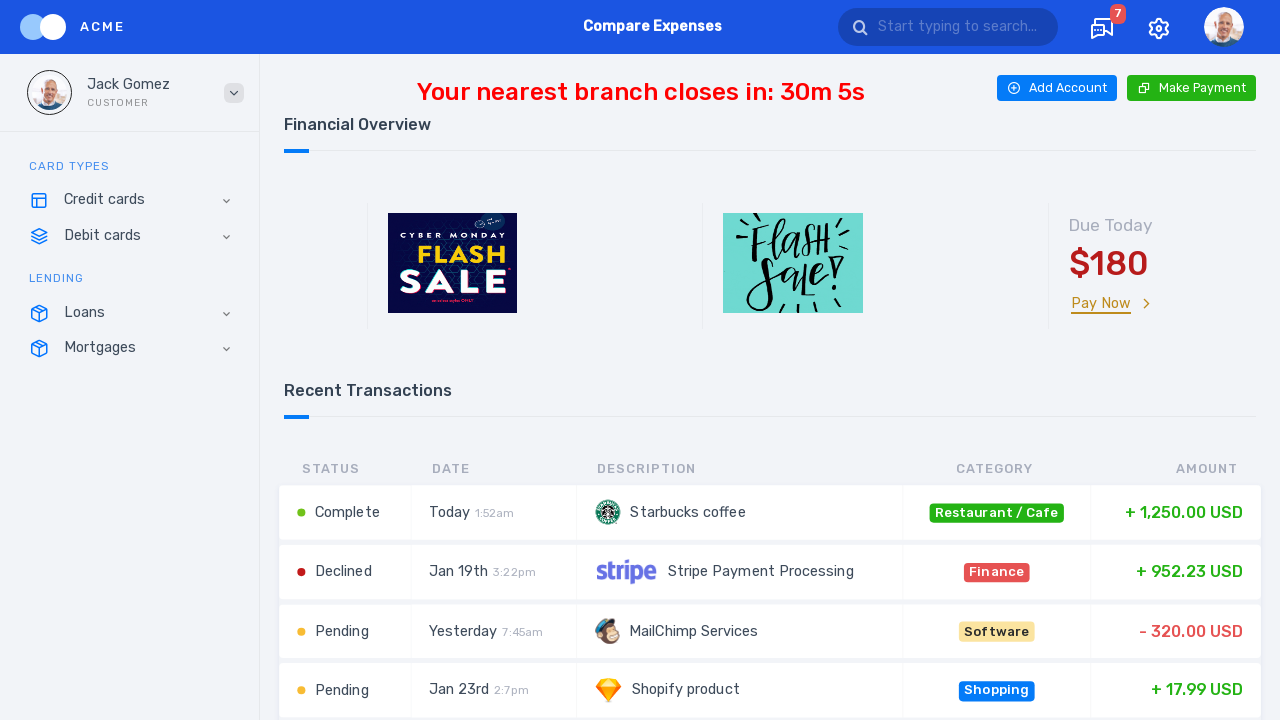